Tests a sample todo application by clicking on two list items to mark them as complete, then adding a new todo item to the list.

Starting URL: https://lambdatest.github.io/sample-todo-app/

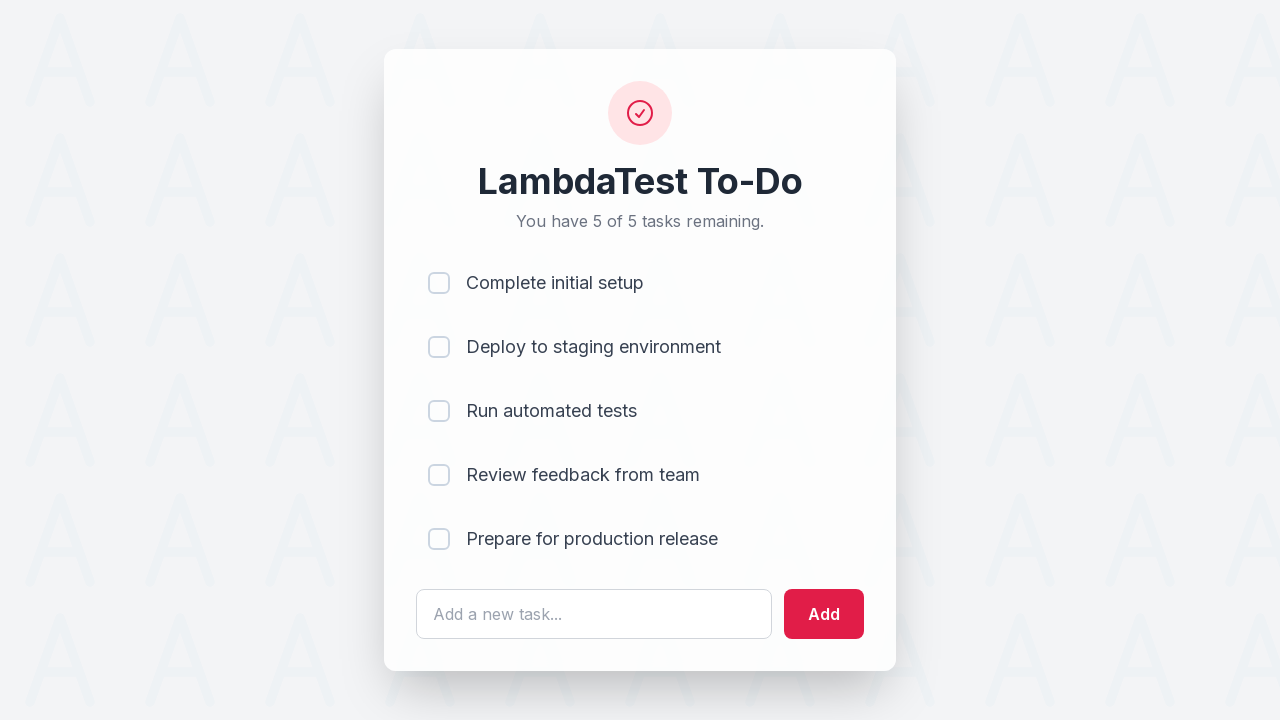

Clicked first list item to mark as complete at (439, 283) on [name='li1']
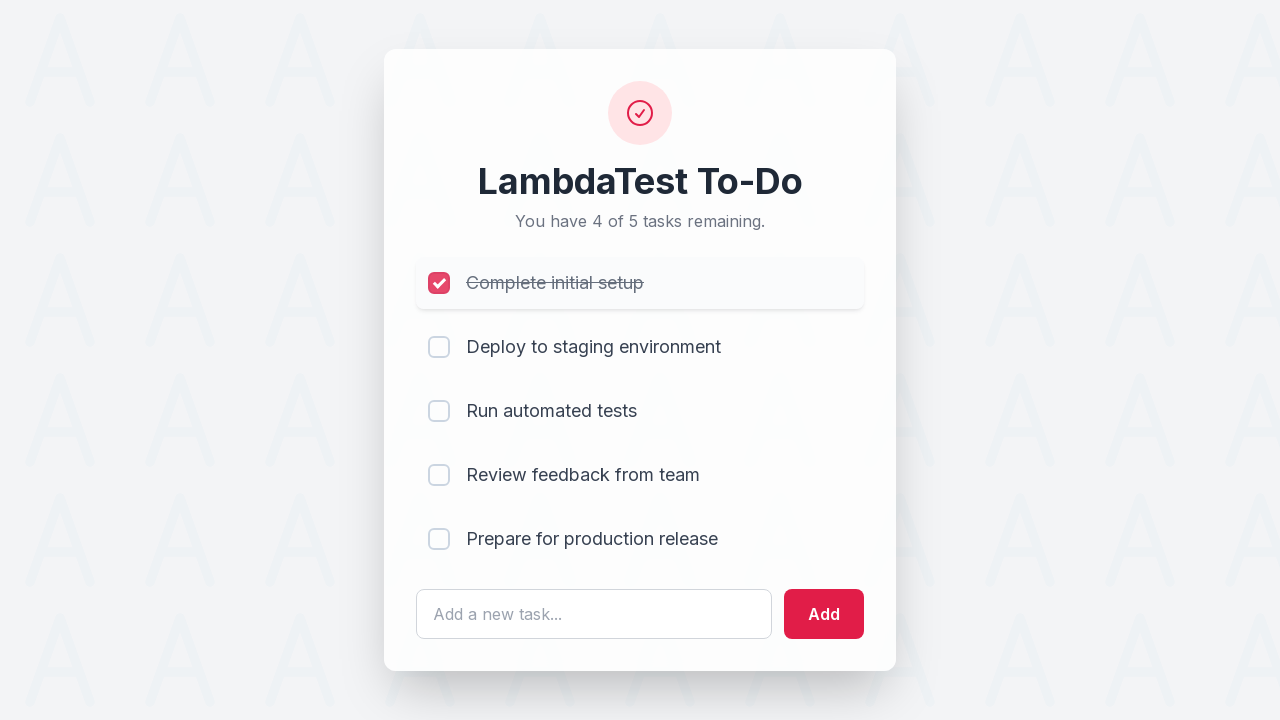

Clicked second list item to mark as complete at (439, 347) on [name='li2']
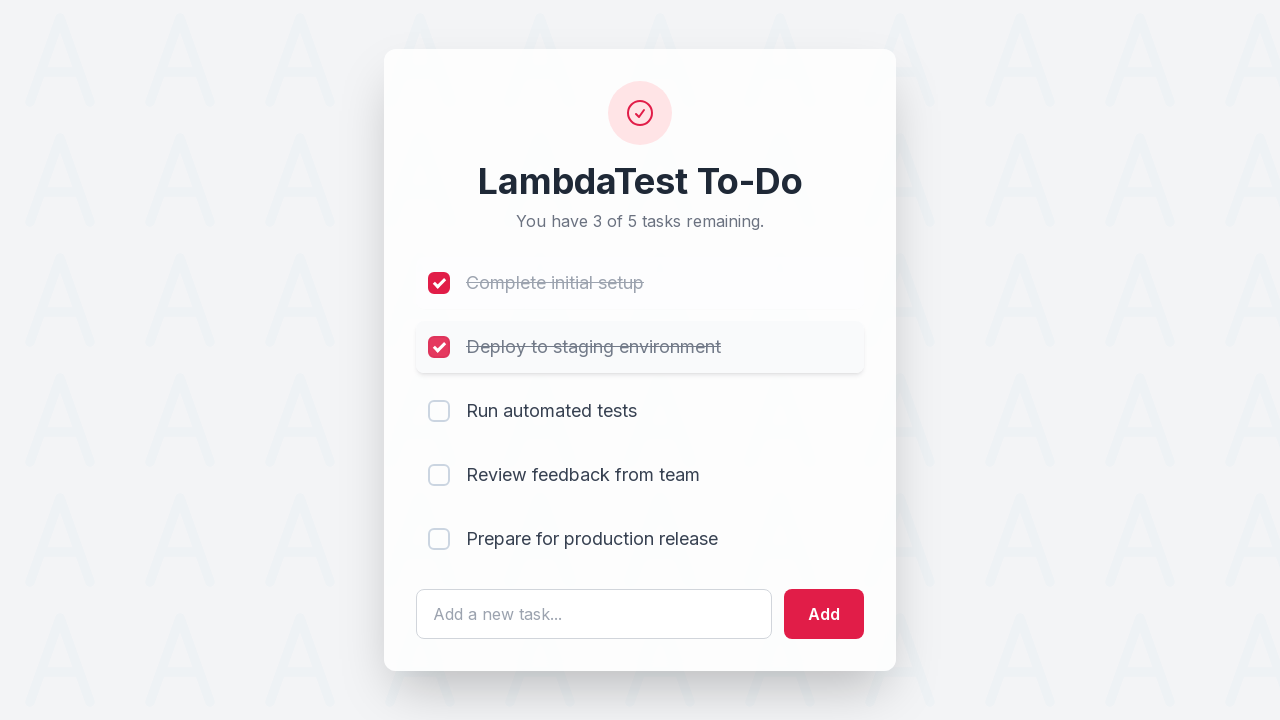

Cleared the input field on #sampletodotext
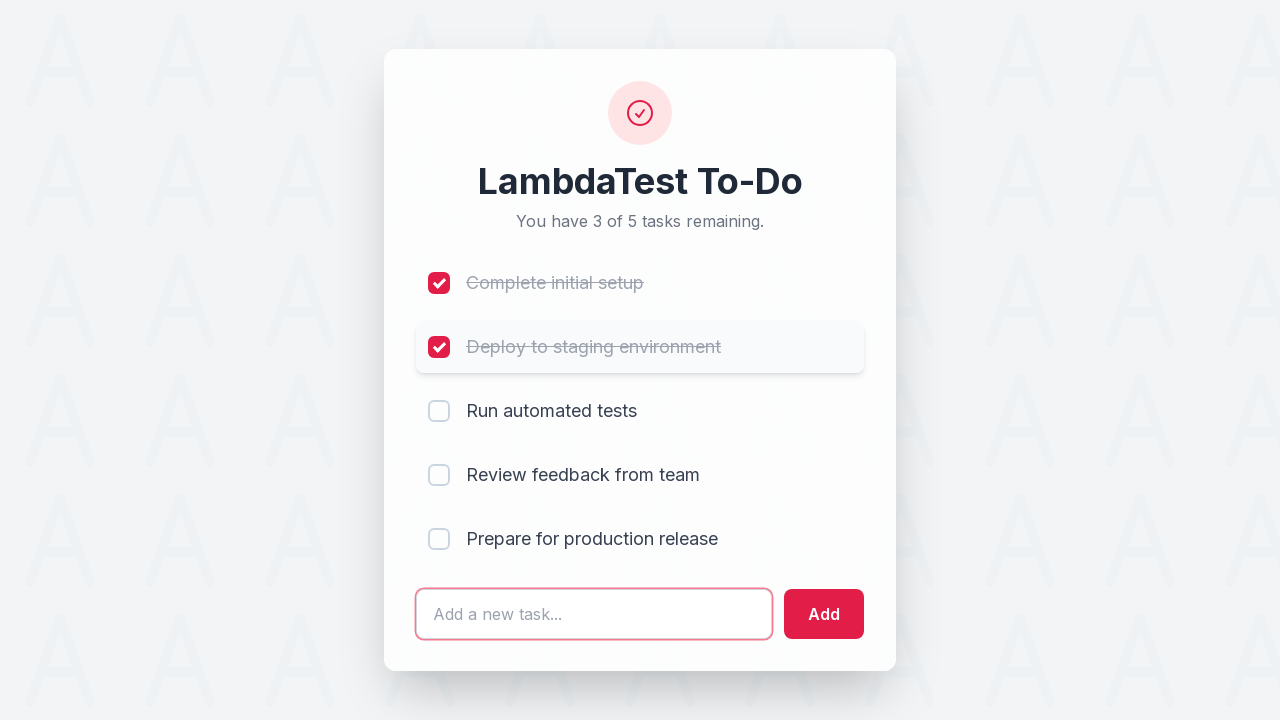

Entered new todo text 'Yey, Let's add it to list' on #sampletodotext
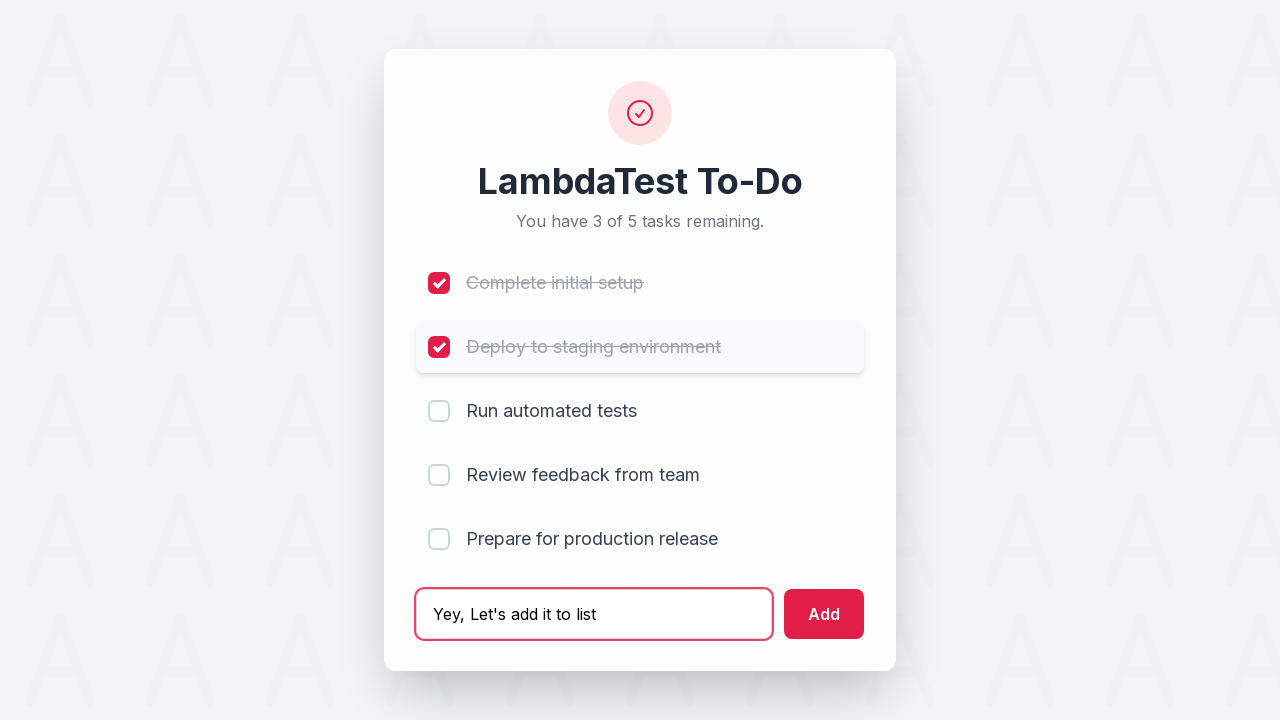

Clicked add button to add new todo item to the list at (824, 614) on #addbutton
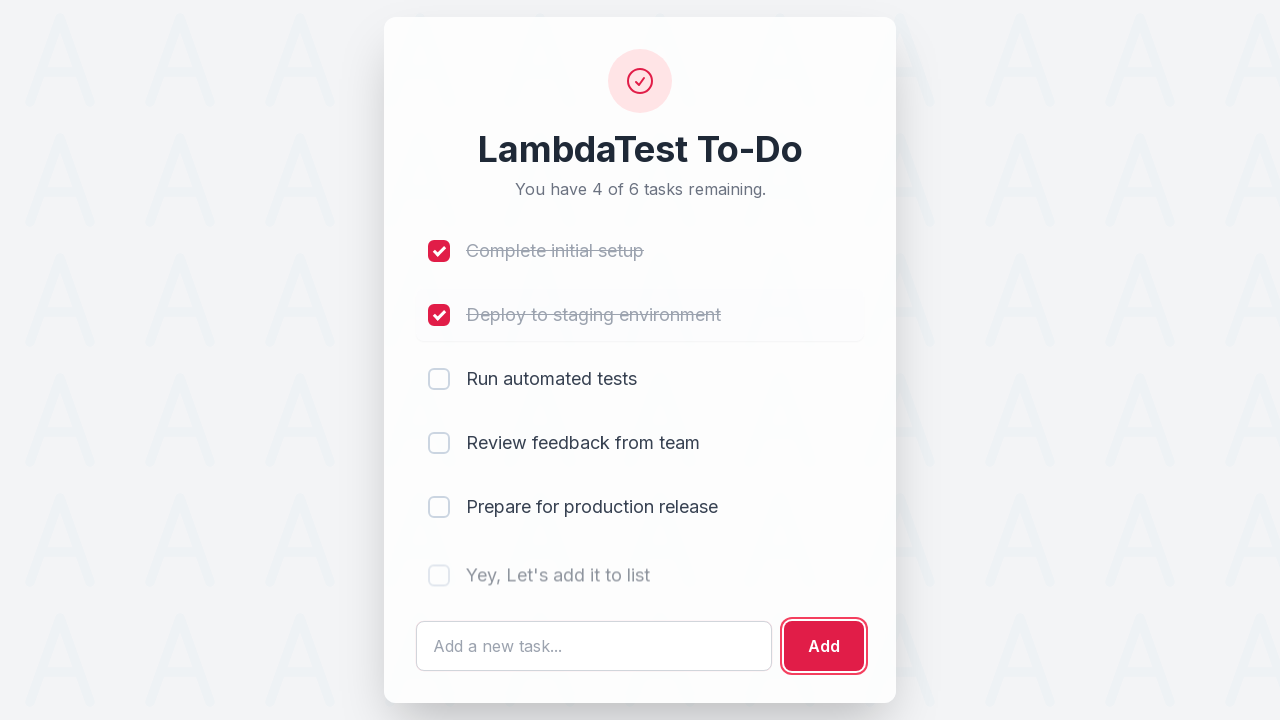

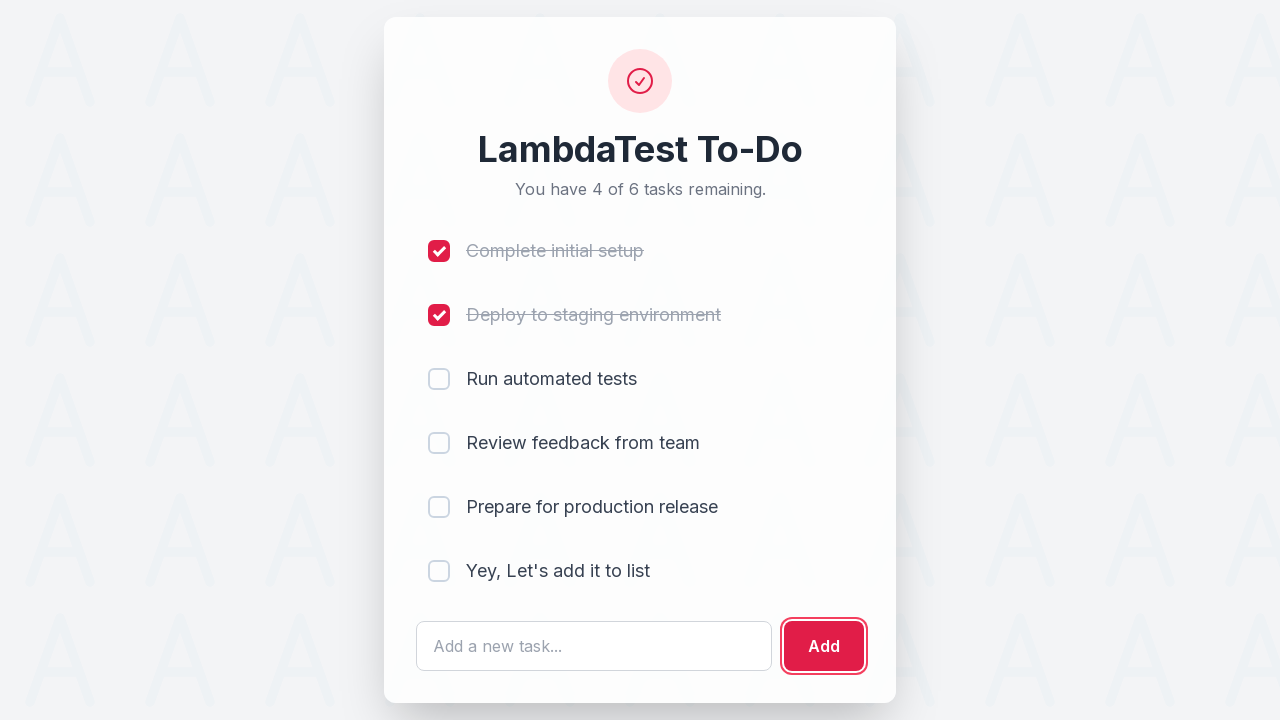